Tests that a text box correctly accepts and displays the entered value

Starting URL: https://www.selenium.dev/selenium/web/web-form.html

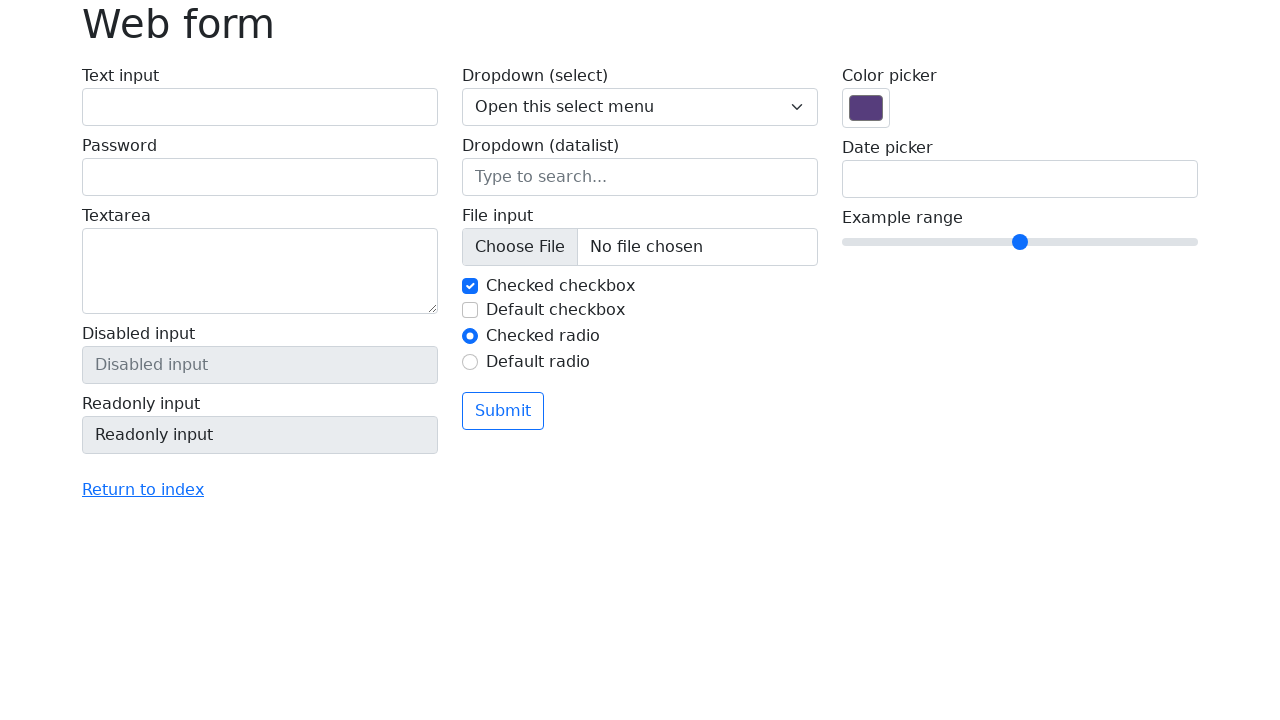

Filled text box with 'Selenium' on input[name='my-text']
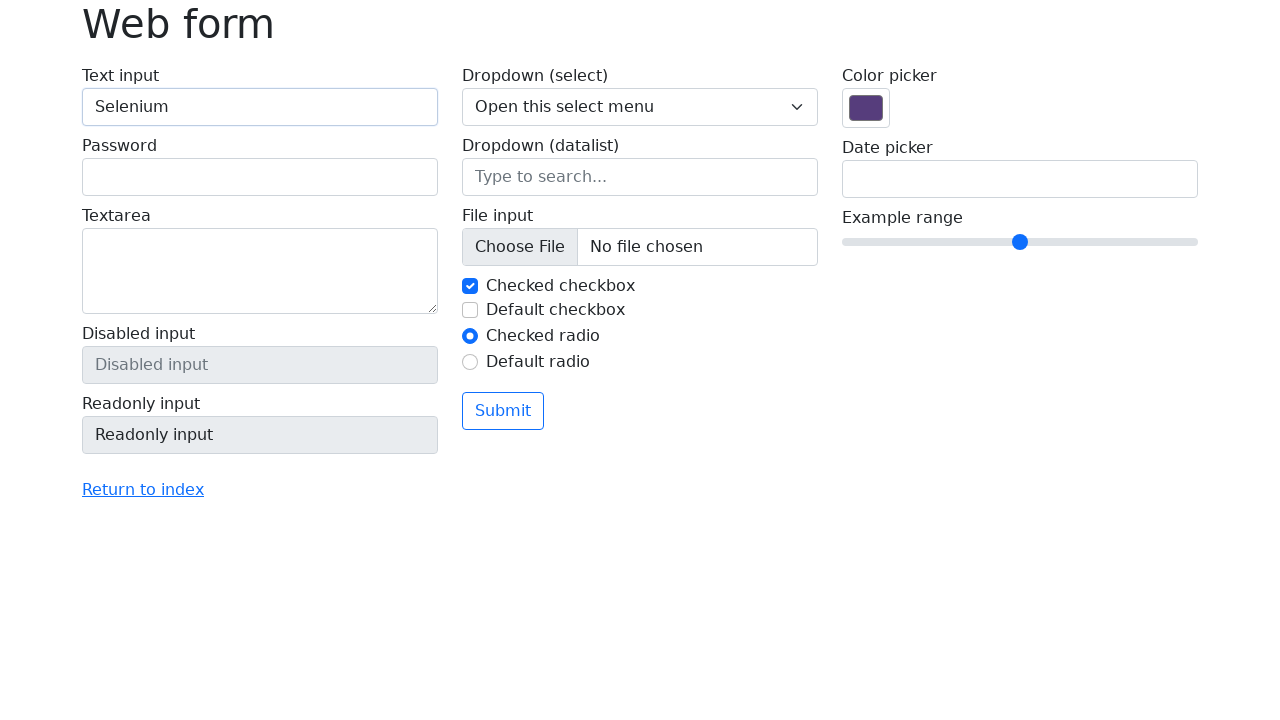

Retrieved text box value: 'Selenium'
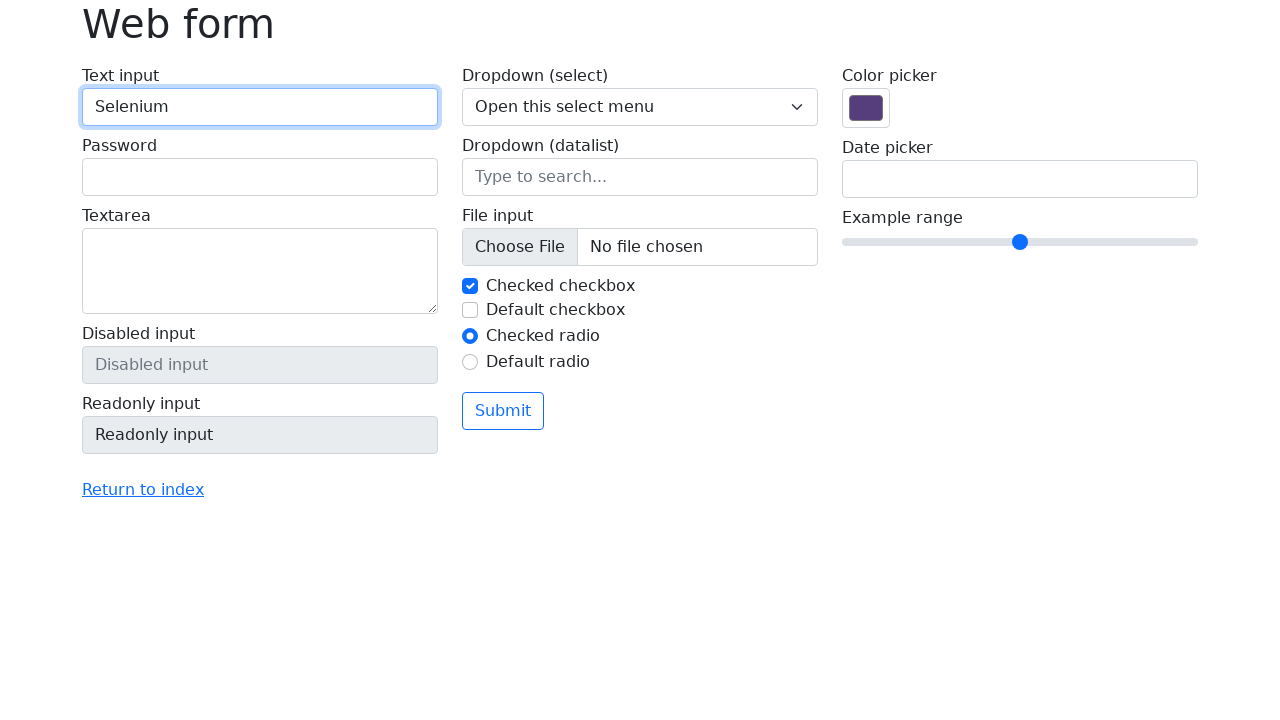

Printed text box value to console
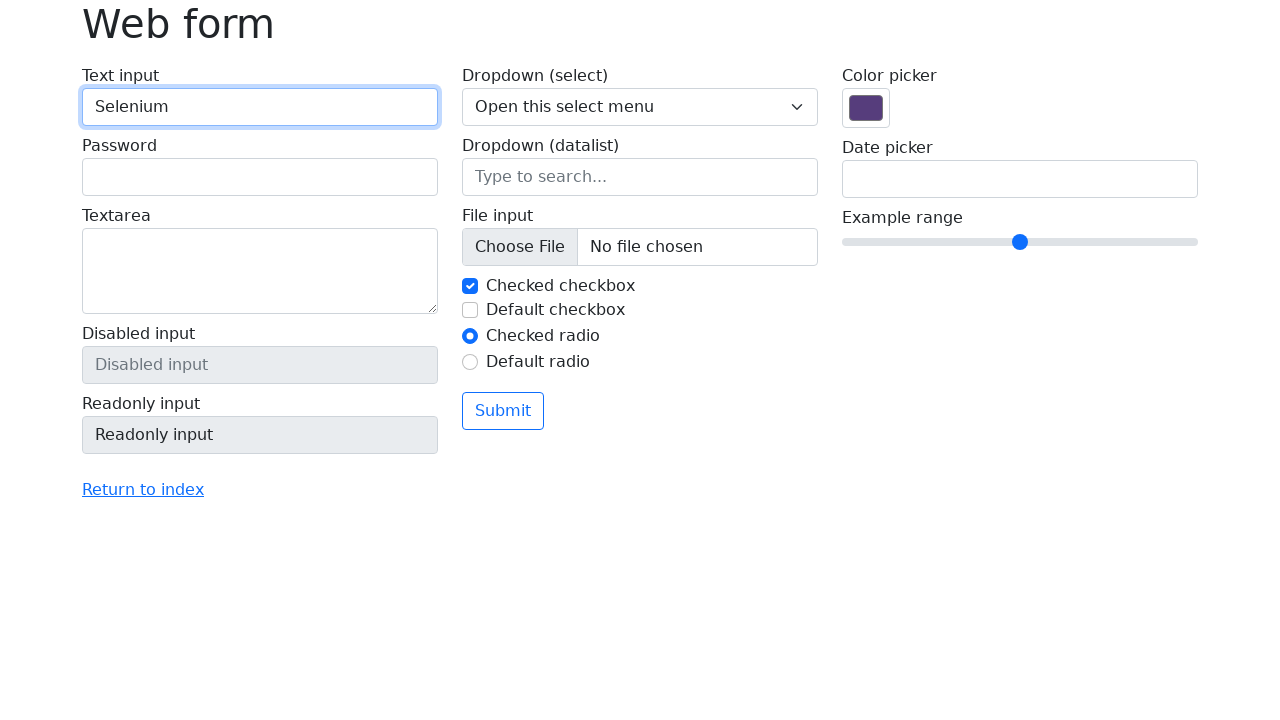

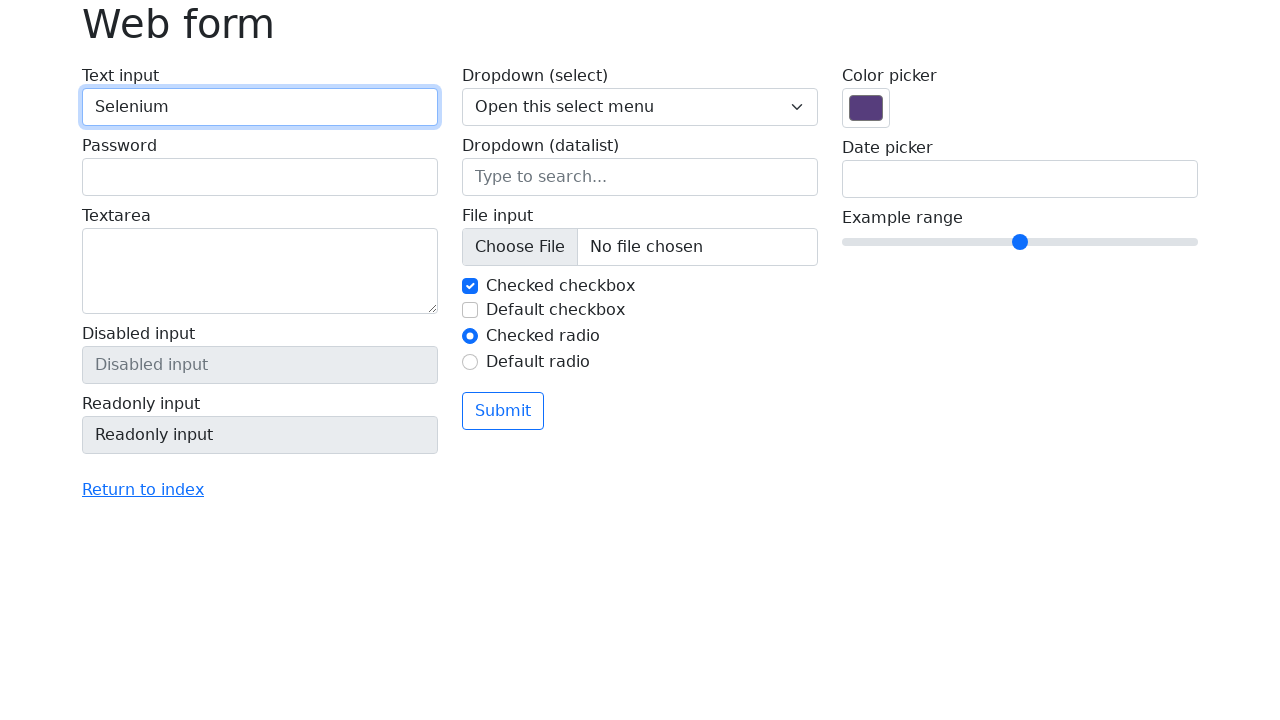